Tests the jewelry search and price filtering functionality on Bluestone website by searching for rings and filtering by price range below Rs 10,000

Starting URL: https://www.bluestone.com/

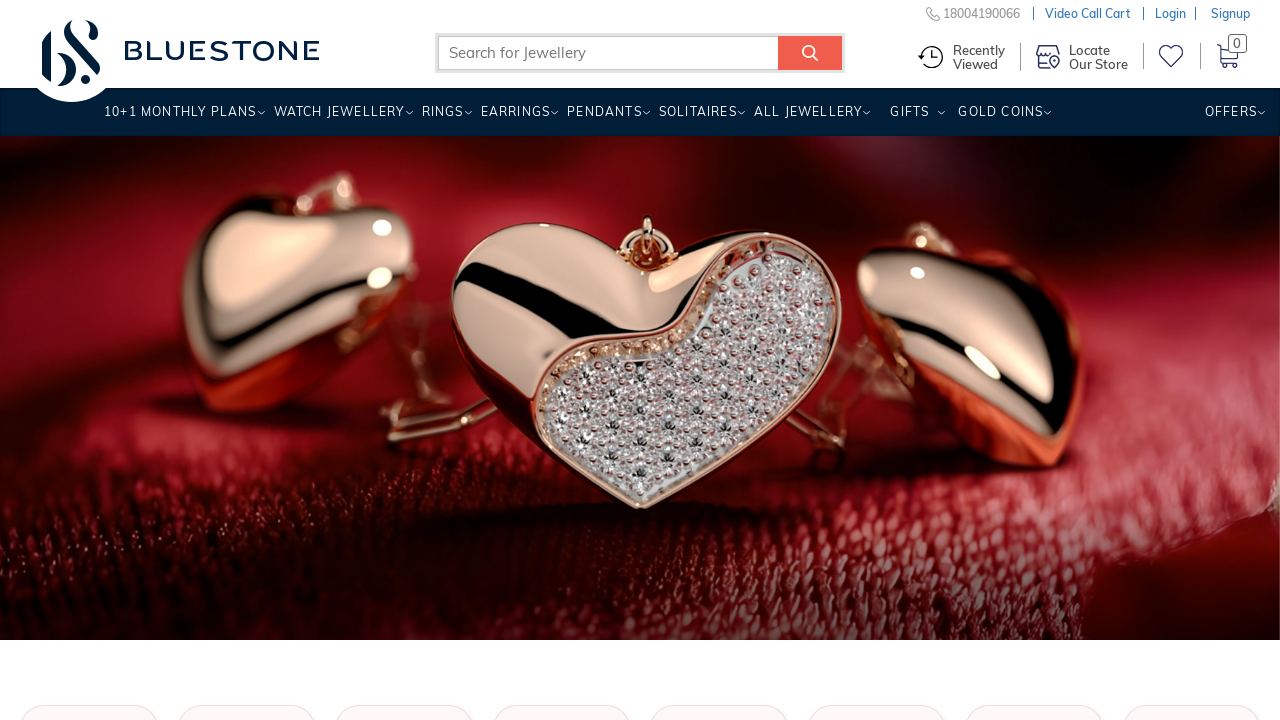

Filled search field with 'Rings' on input[name='search_query']
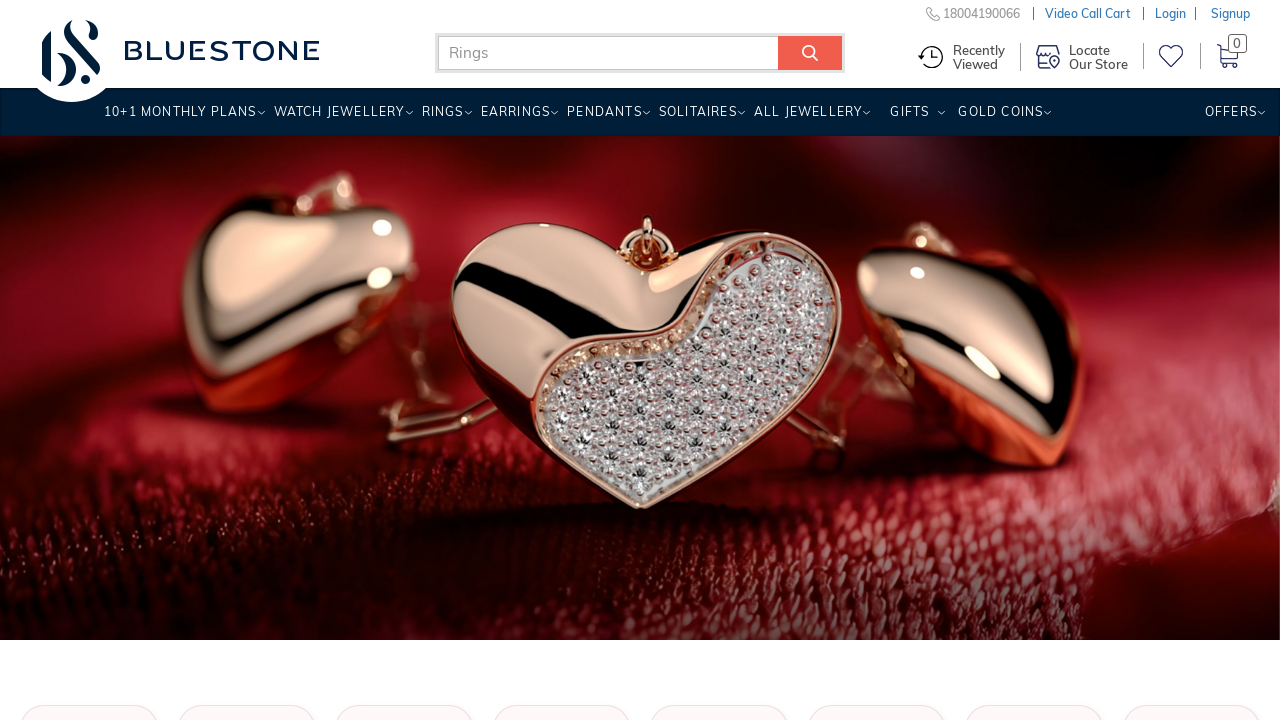

Pressed Enter to search for rings on input[name='search_query']
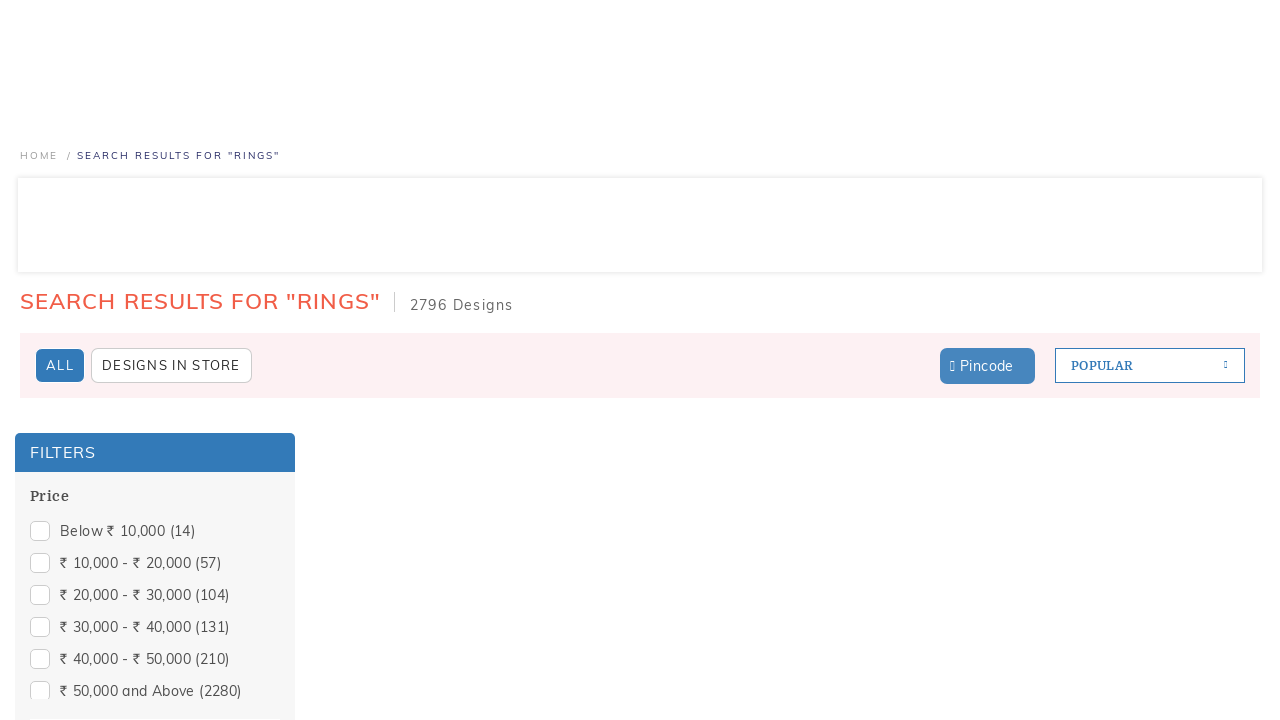

Search results loaded and price filter section became visible
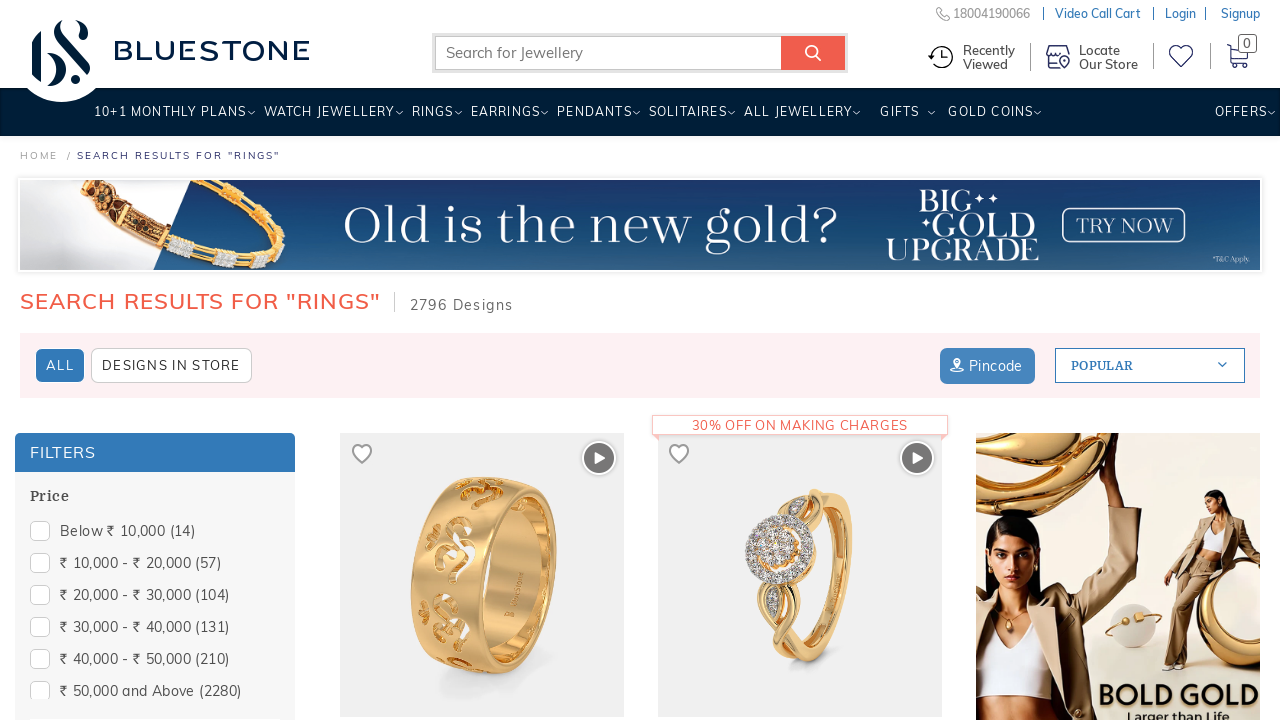

Hovered over price filter section at (155, 593) on section#Price-form
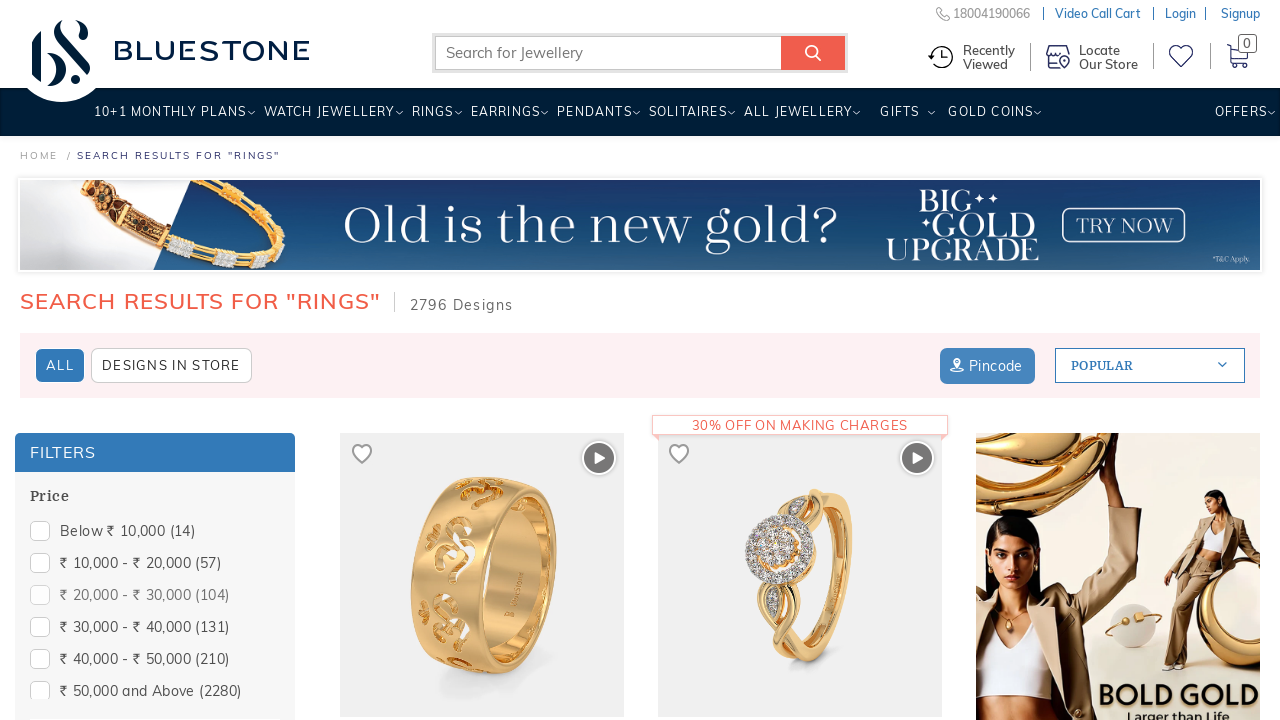

Clicked on 'below rs 10000' price filter option at (155, 532) on span[data-displayname='below rs 10000']
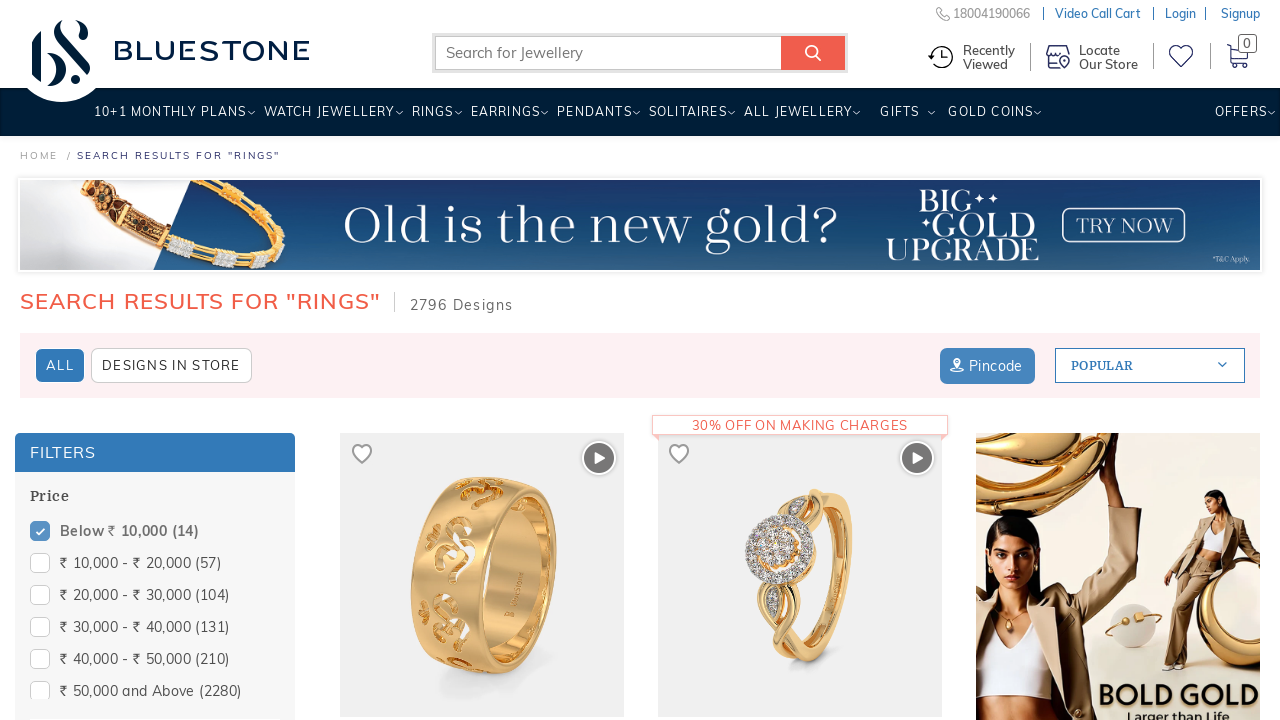

Filtered results loaded with price range below Rs 10,000
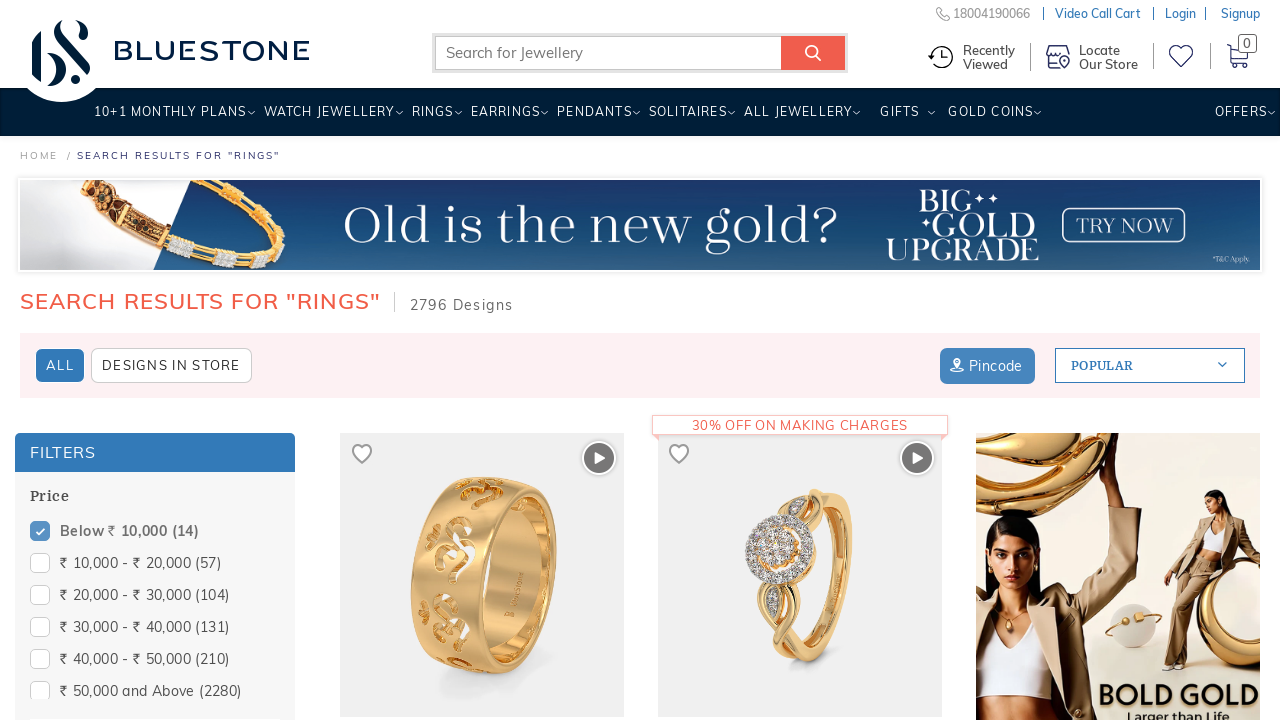

Retrieved item count for filtered rings: (14)
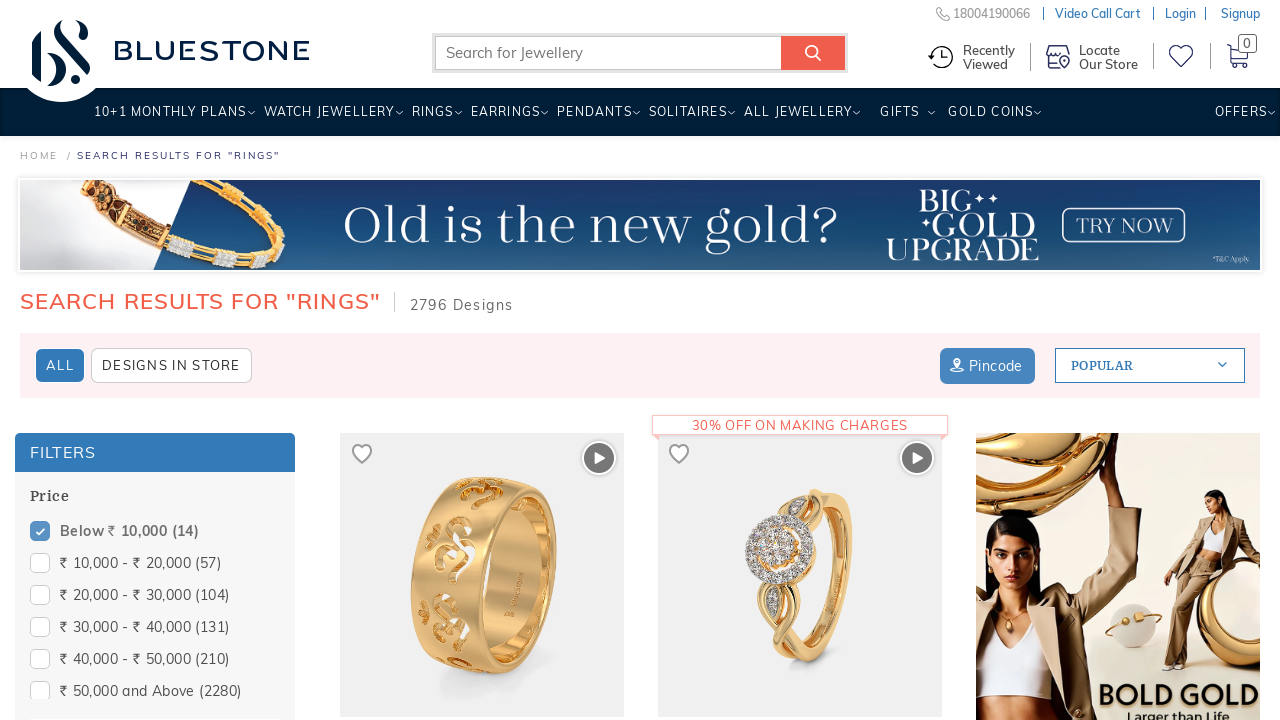

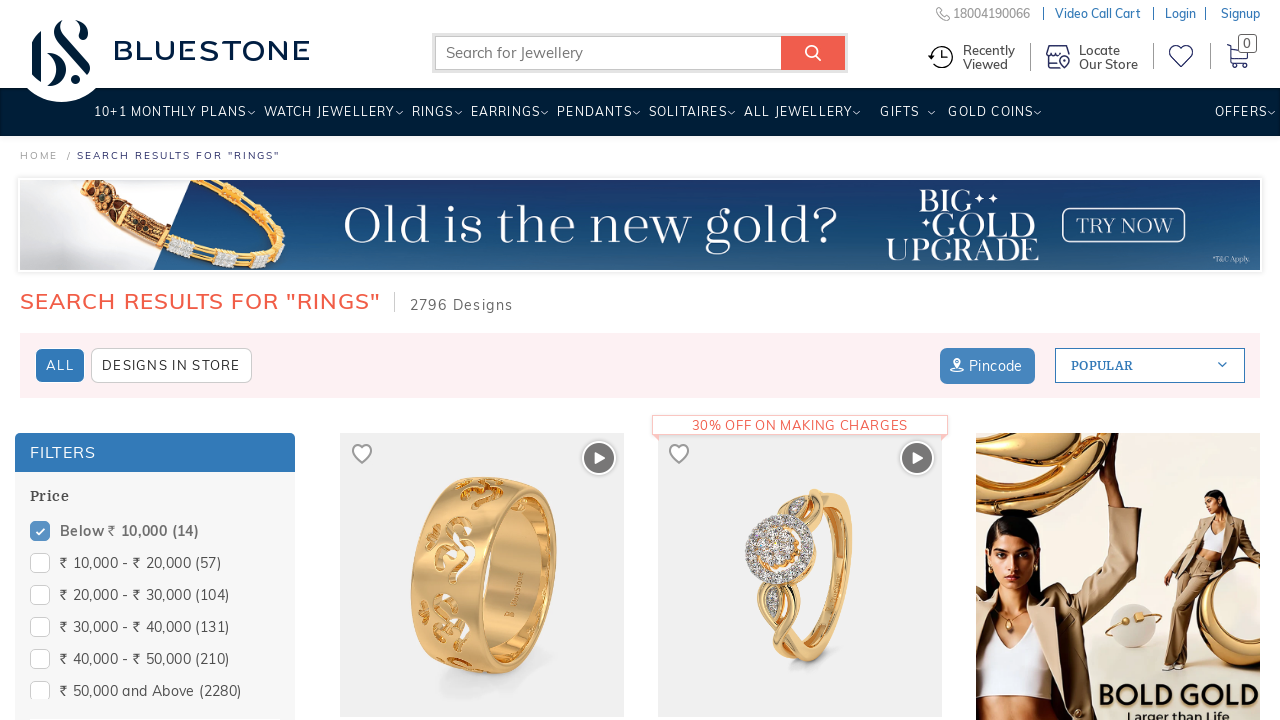